Tests the "Get started" link on the Playwright homepage by clicking it and verifying navigation to the documentation intro page

Starting URL: https://playwright.dev

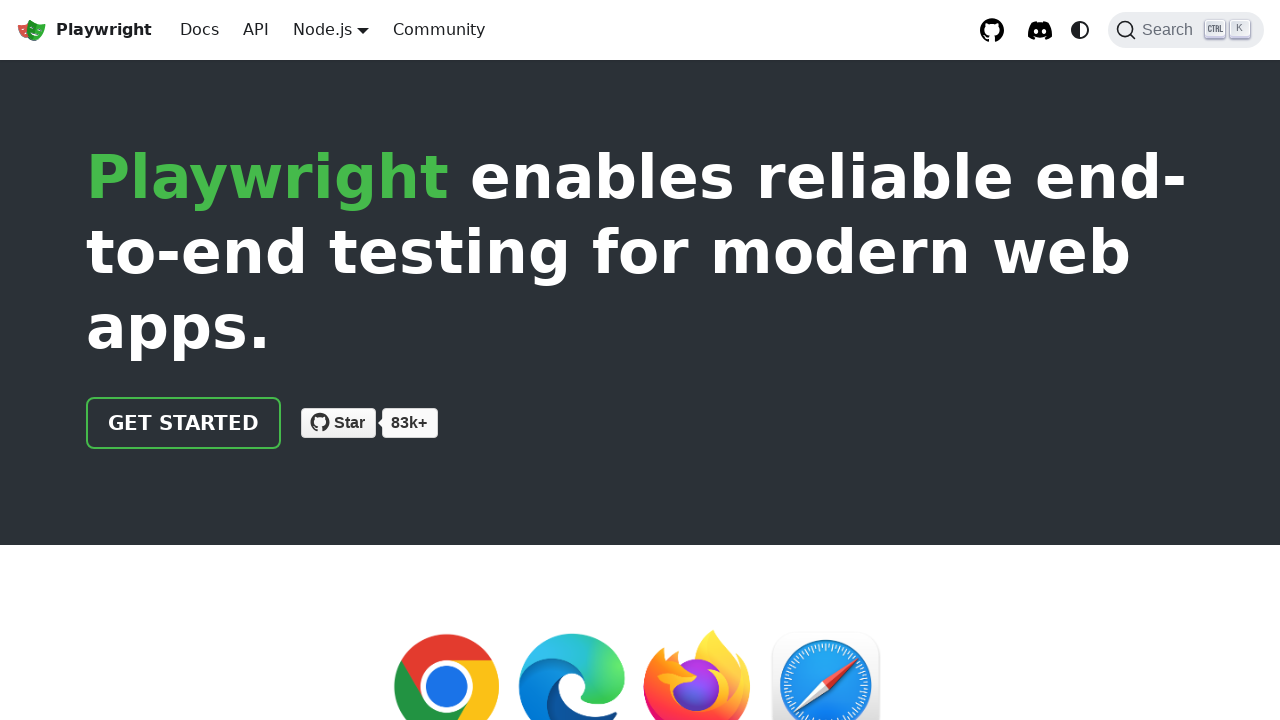

Clicked the 'Get started' link on Playwright homepage at (184, 423) on internal:role=link[name="Get started"i]
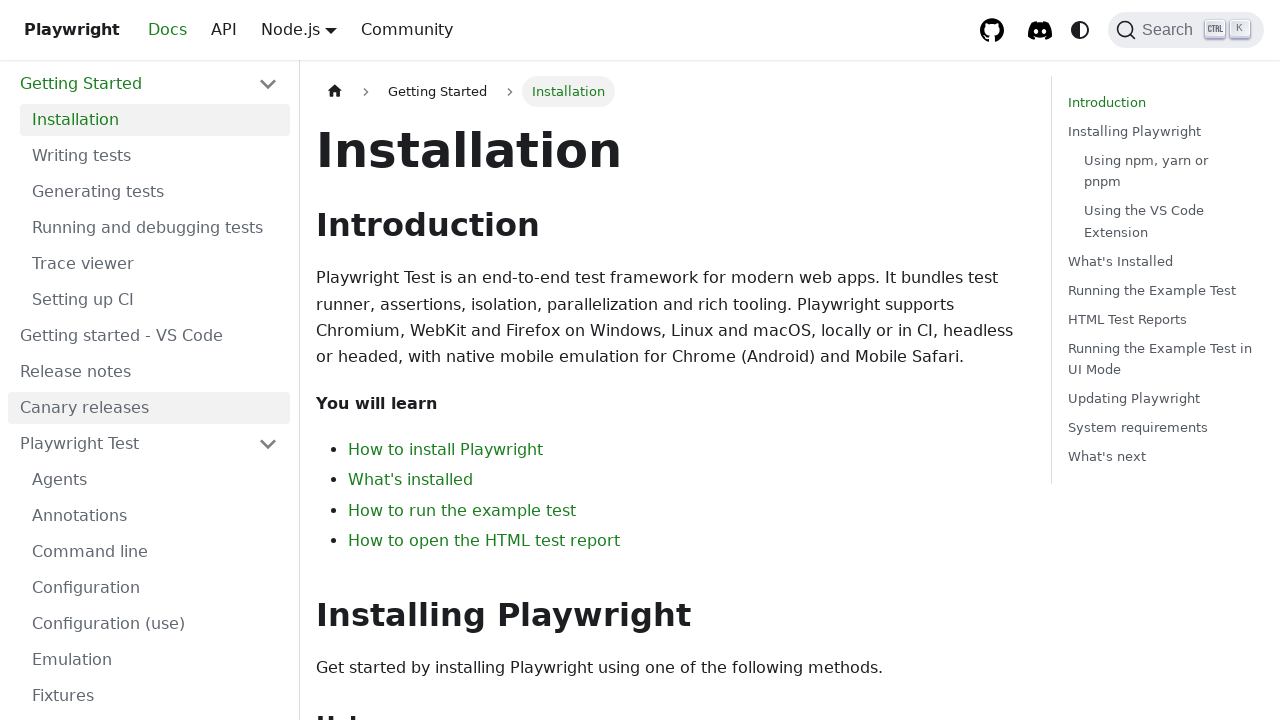

Navigated to documentation intro page
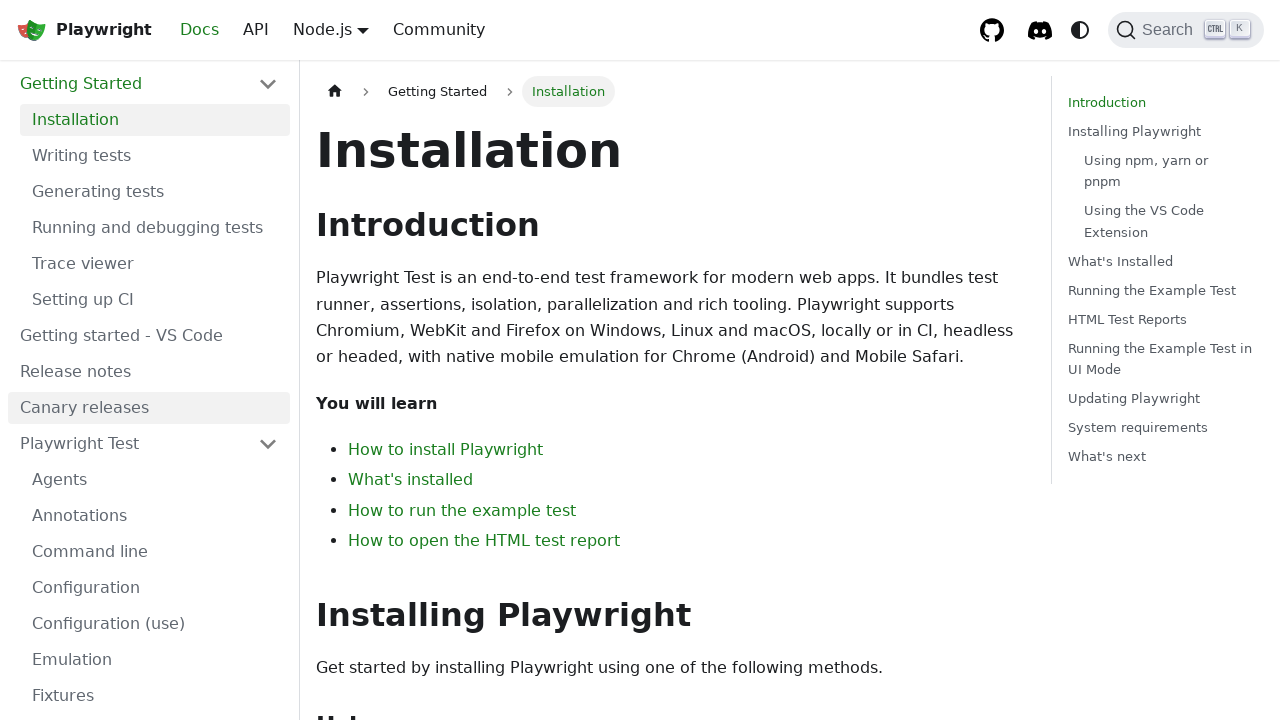

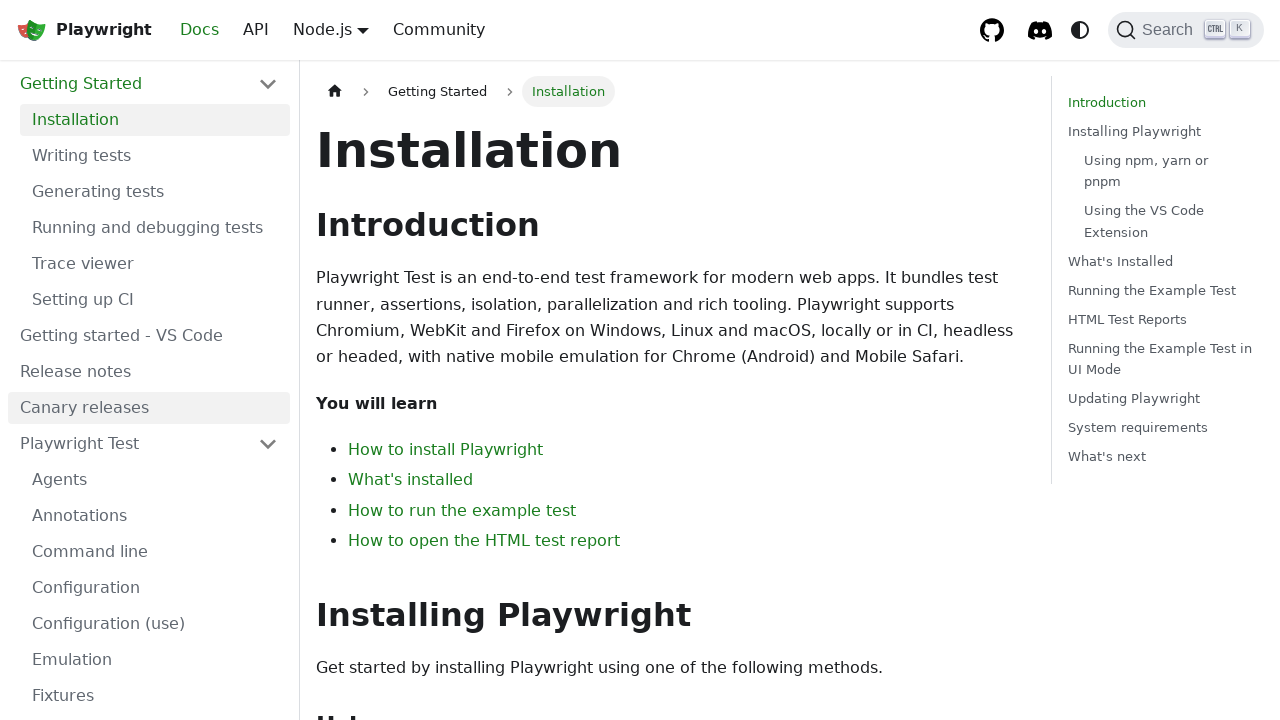